Verifies that the homepage title matches "OrangeHRM"

Starting URL: https://opensource-demo.orangehrmlive.com/

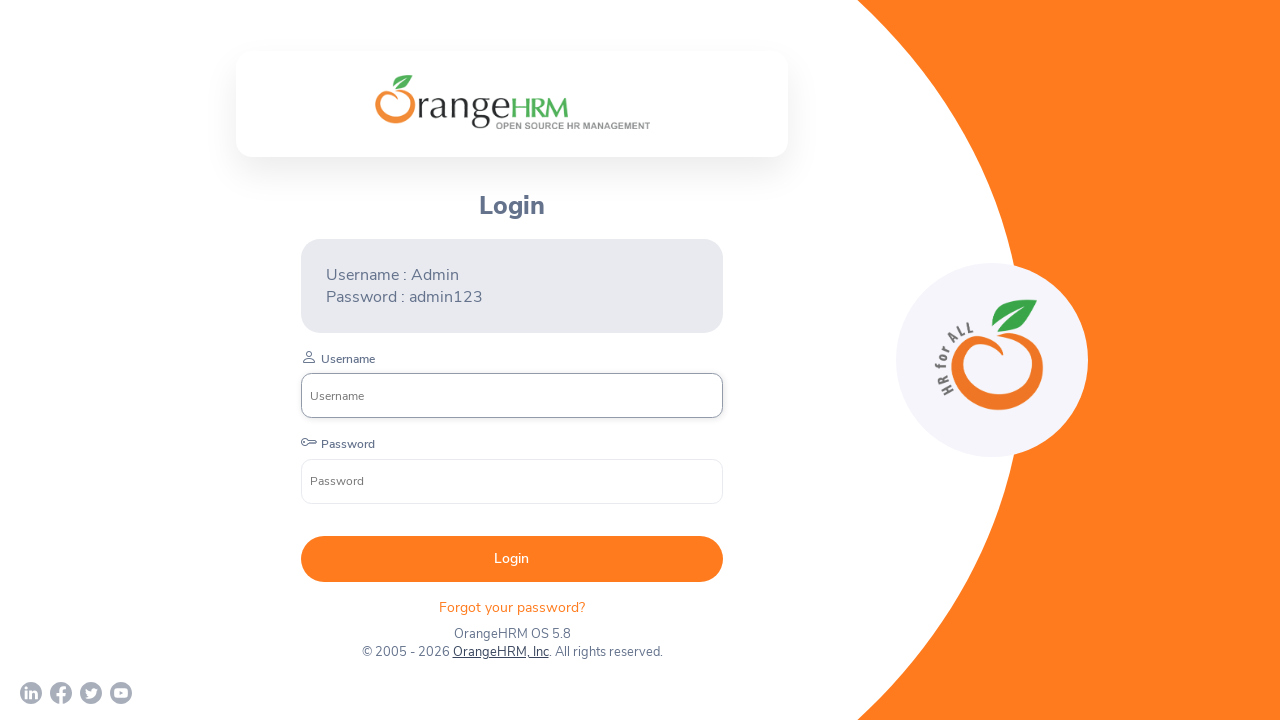

Navigated to OrangeHRM homepage
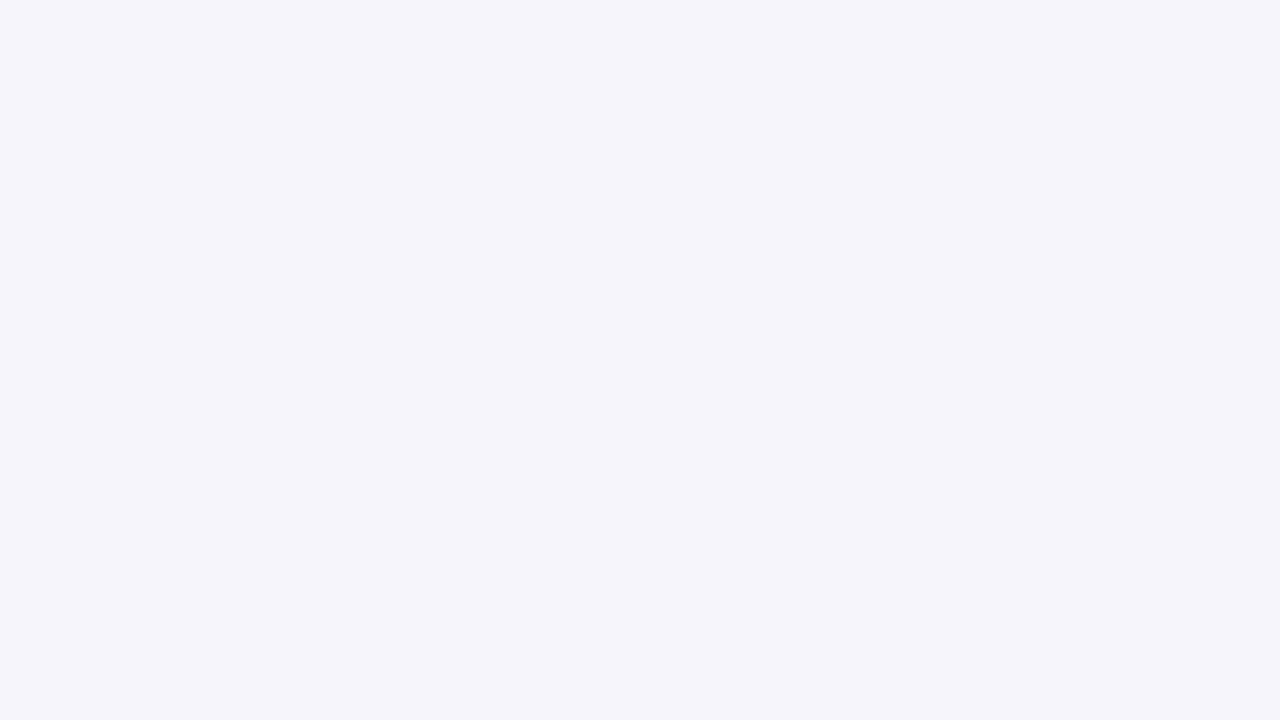

Verified homepage title matches 'OrangeHRM'
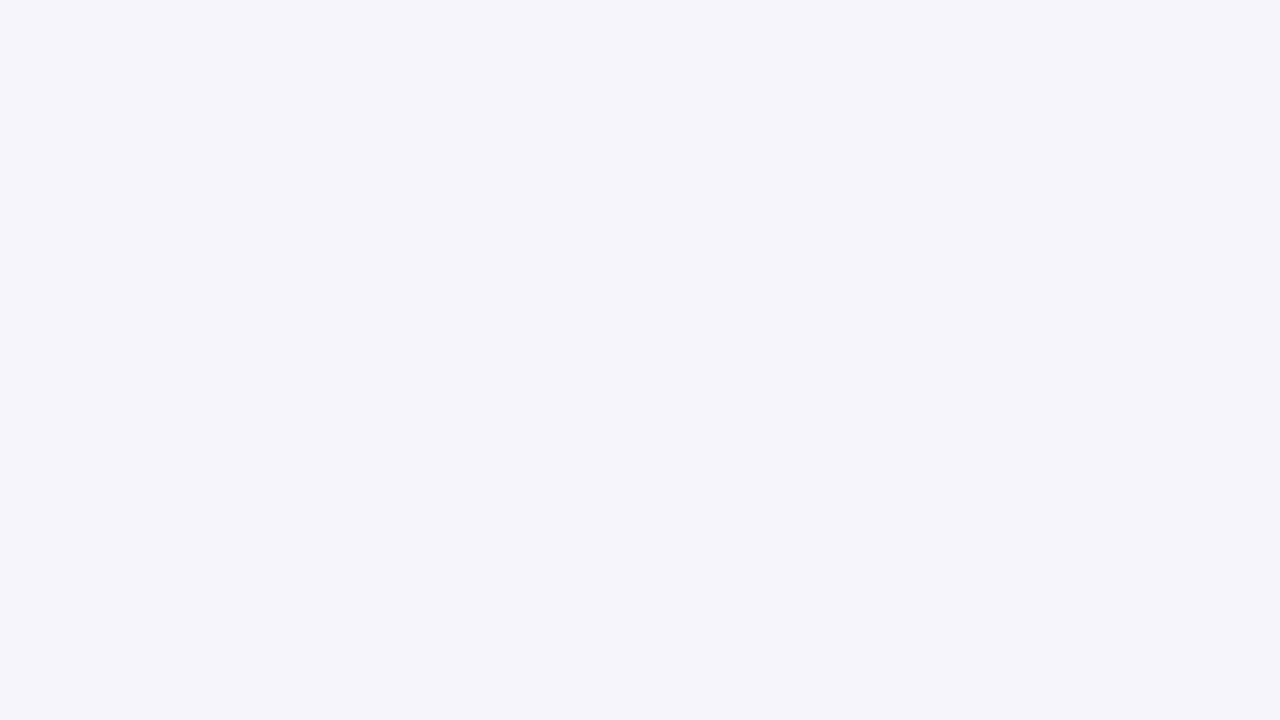

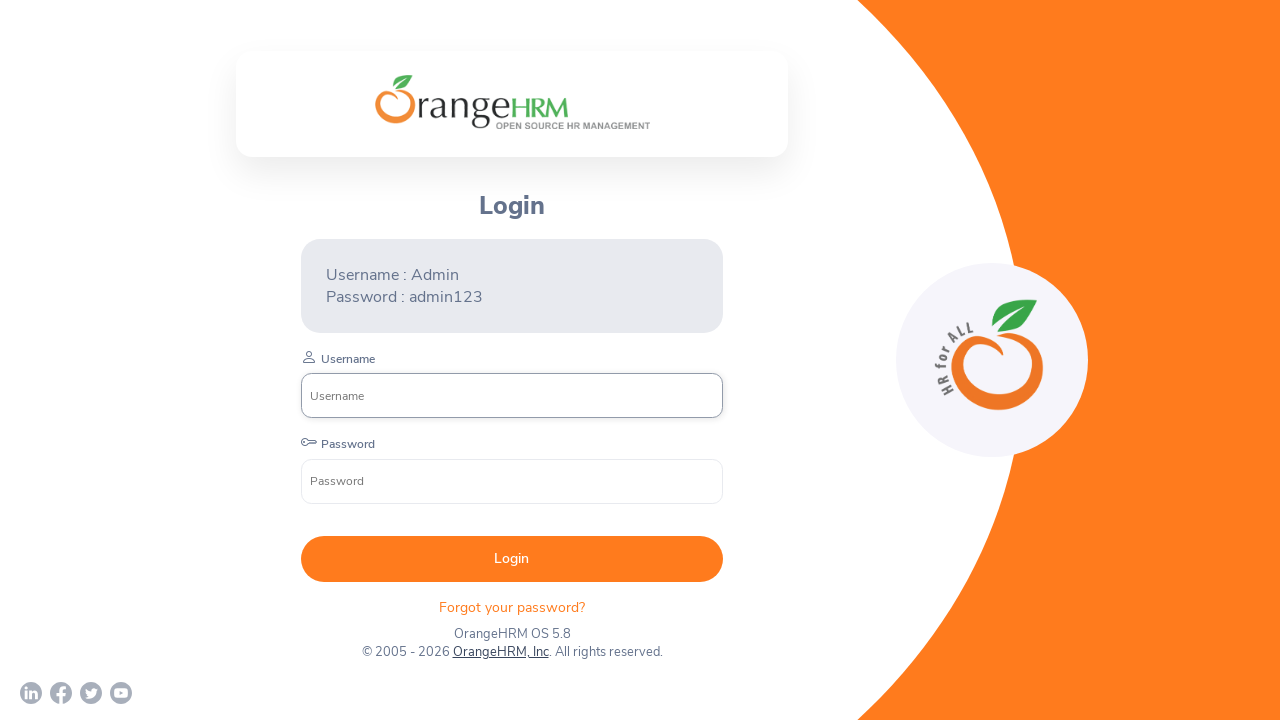